Tests JavaScript alert handling by clicking a button that triggers a JS alert, accepting the dialog, and verifying the result message is displayed correctly.

Starting URL: https://the-internet.herokuapp.com/javascript_alerts

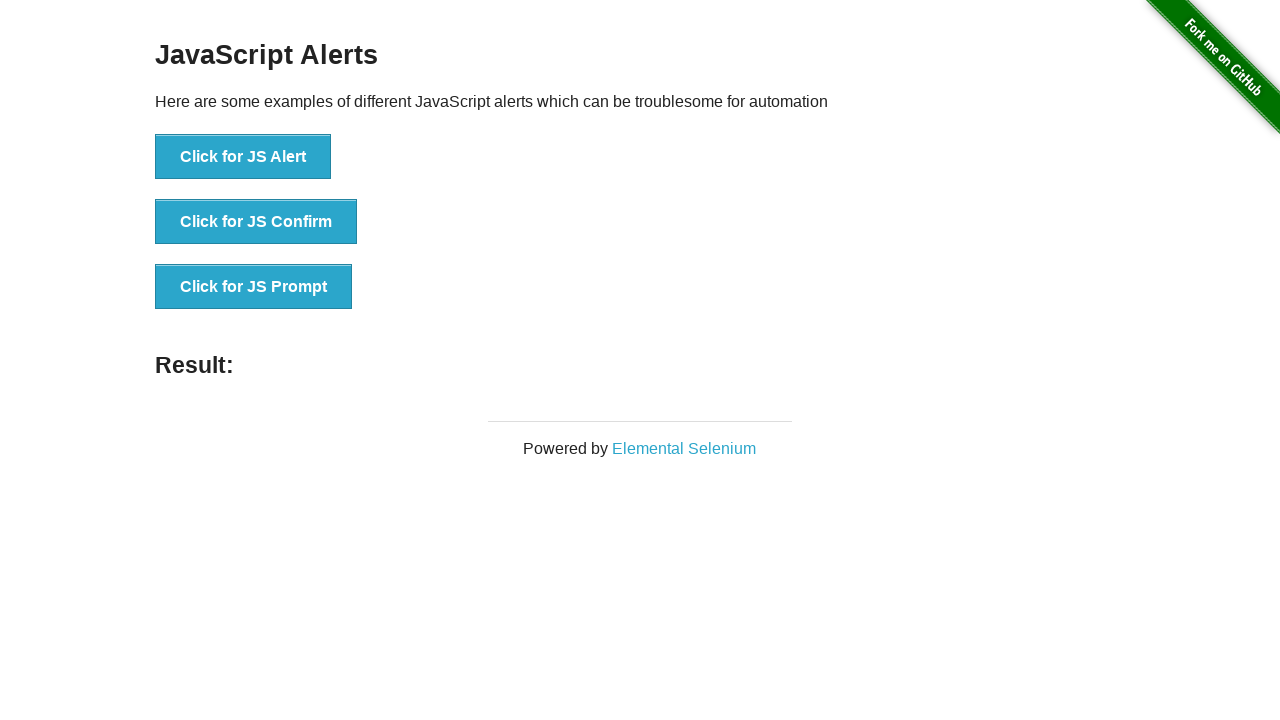

Registered dialog handler to accept JS alert and verify message
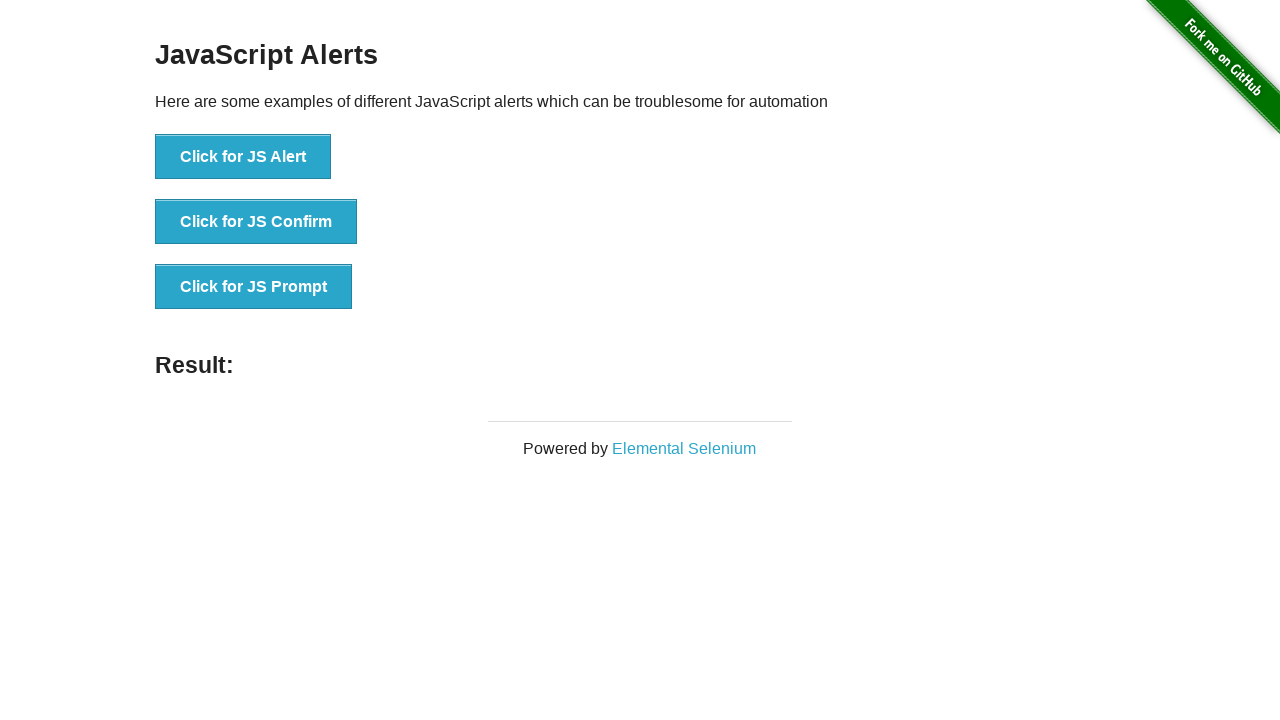

Clicked button to trigger JS alert at (243, 157) on button:has-text('Click for JS Alert')
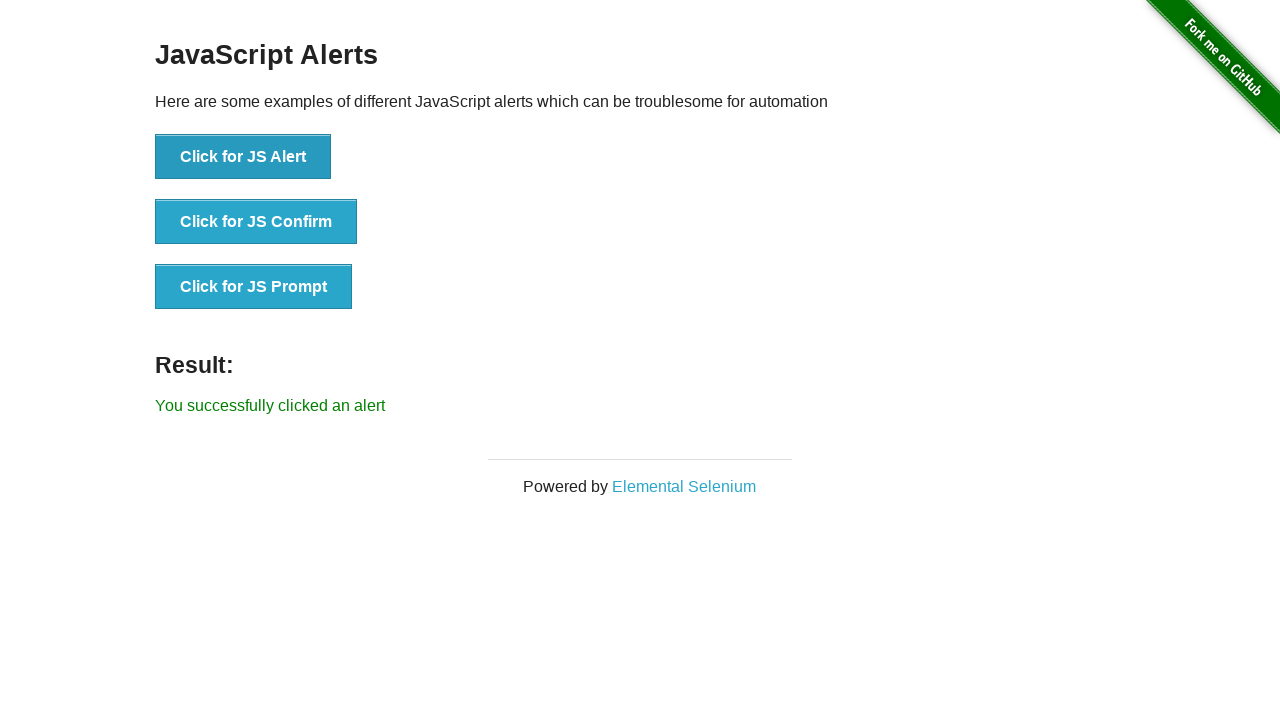

Result message element loaded
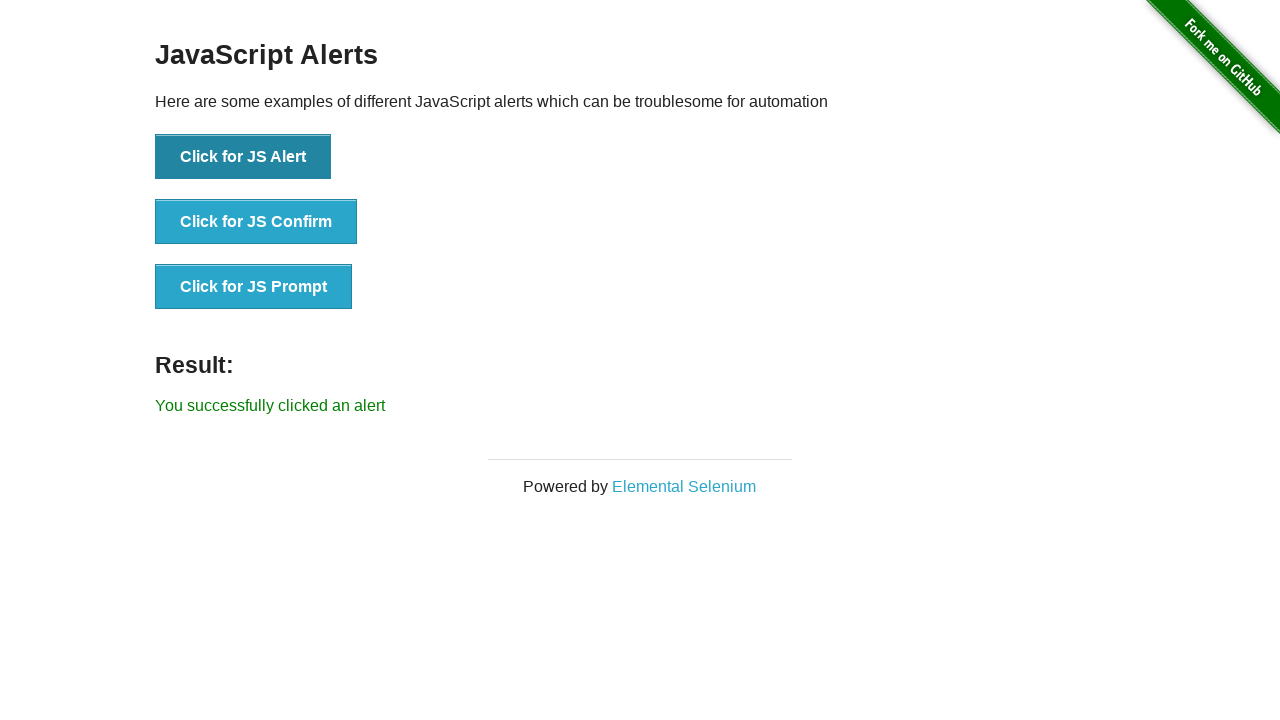

Retrieved result text from page
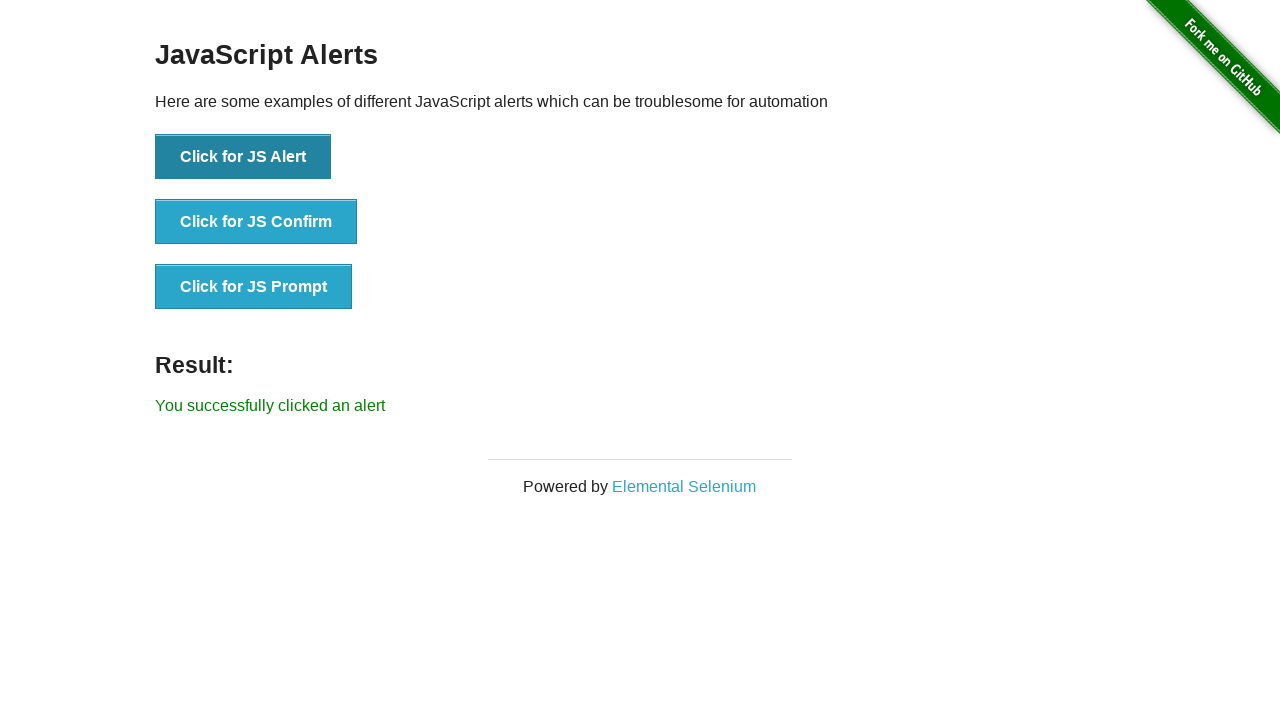

Verified result text matches expected message 'You successfully clicked an alert'
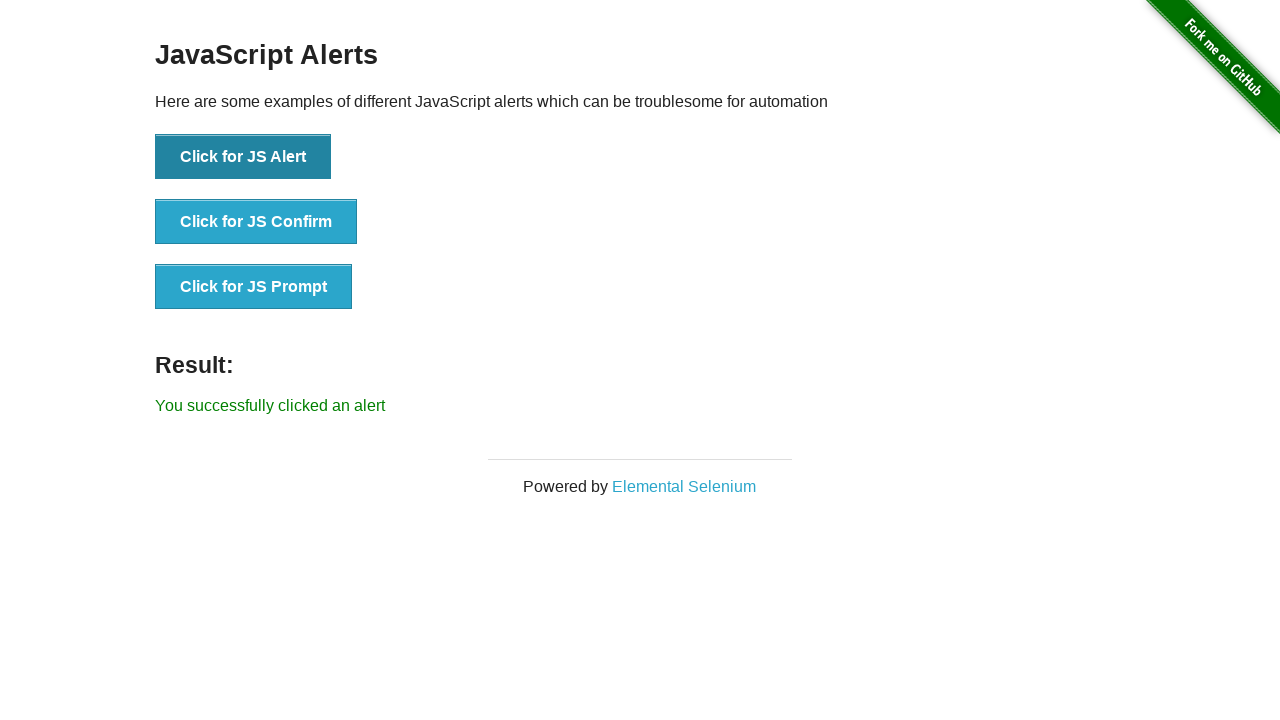

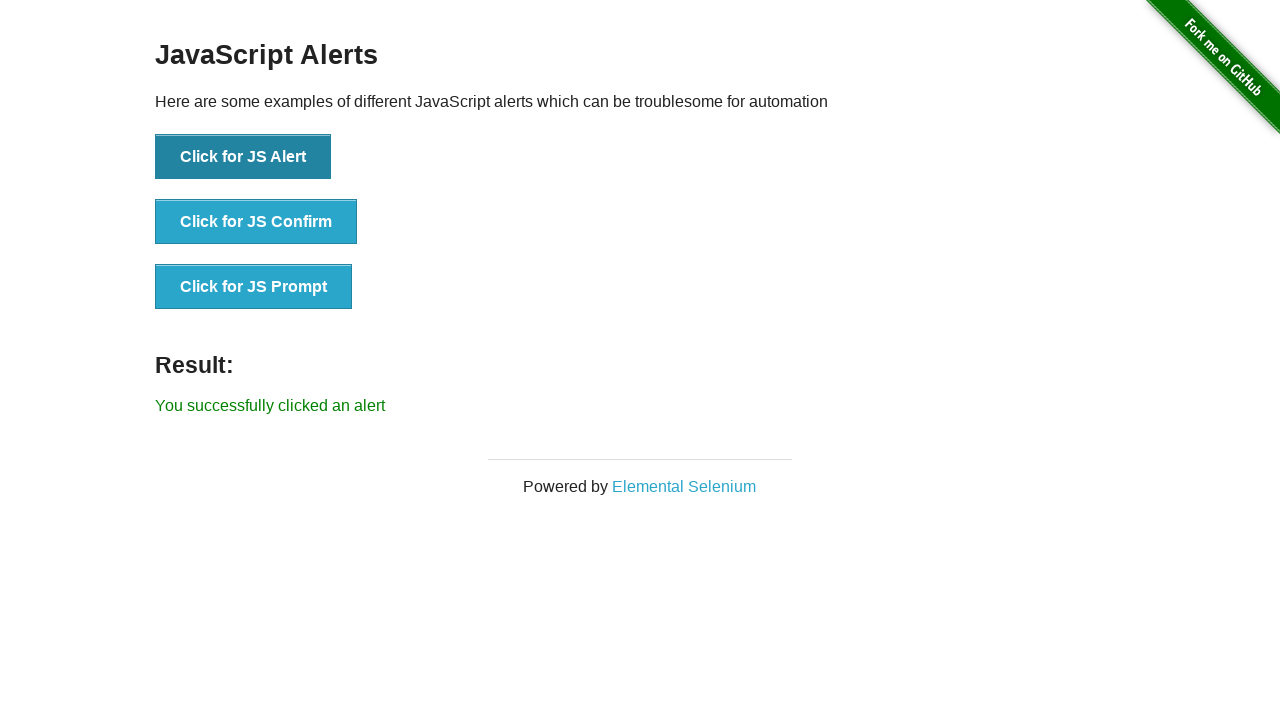